Tests confirm JavaScript alert by clicking the Confirm Alert button, reading the alert text, and dismissing it with Cancel.

Starting URL: https://v1.training-support.net/selenium/javascript-alerts

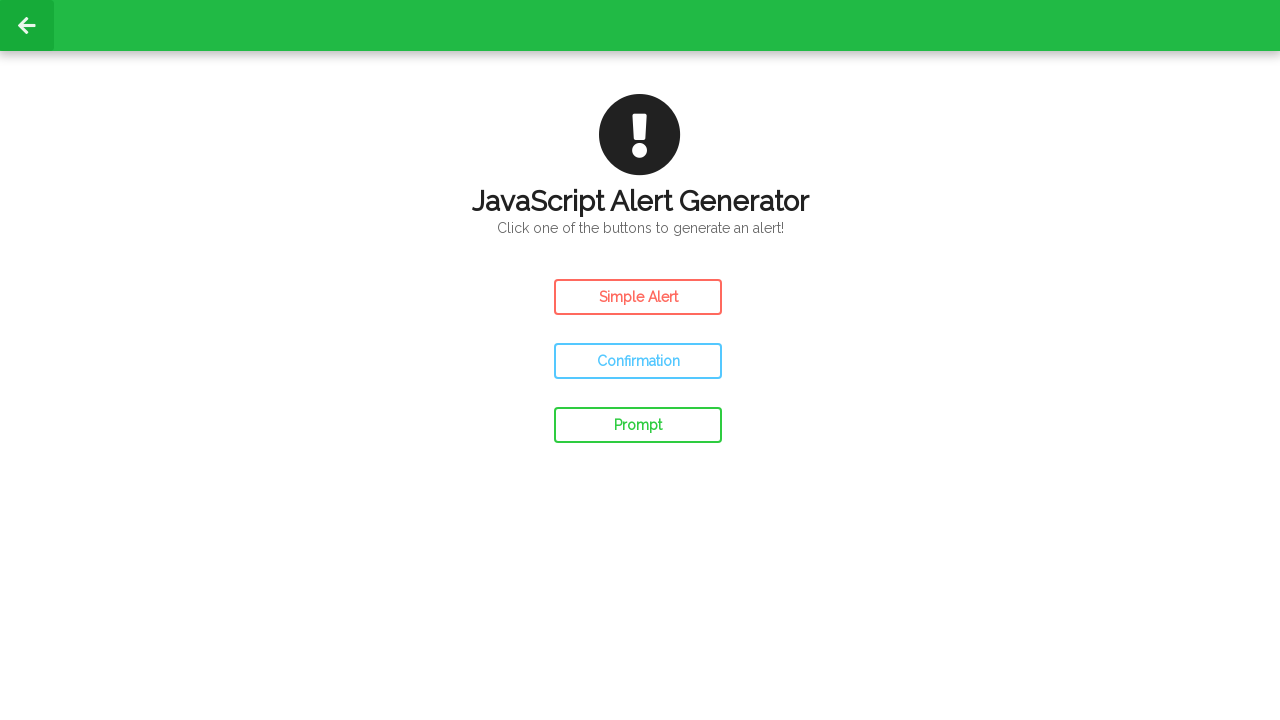

Set up dialog handler to dismiss confirm alert
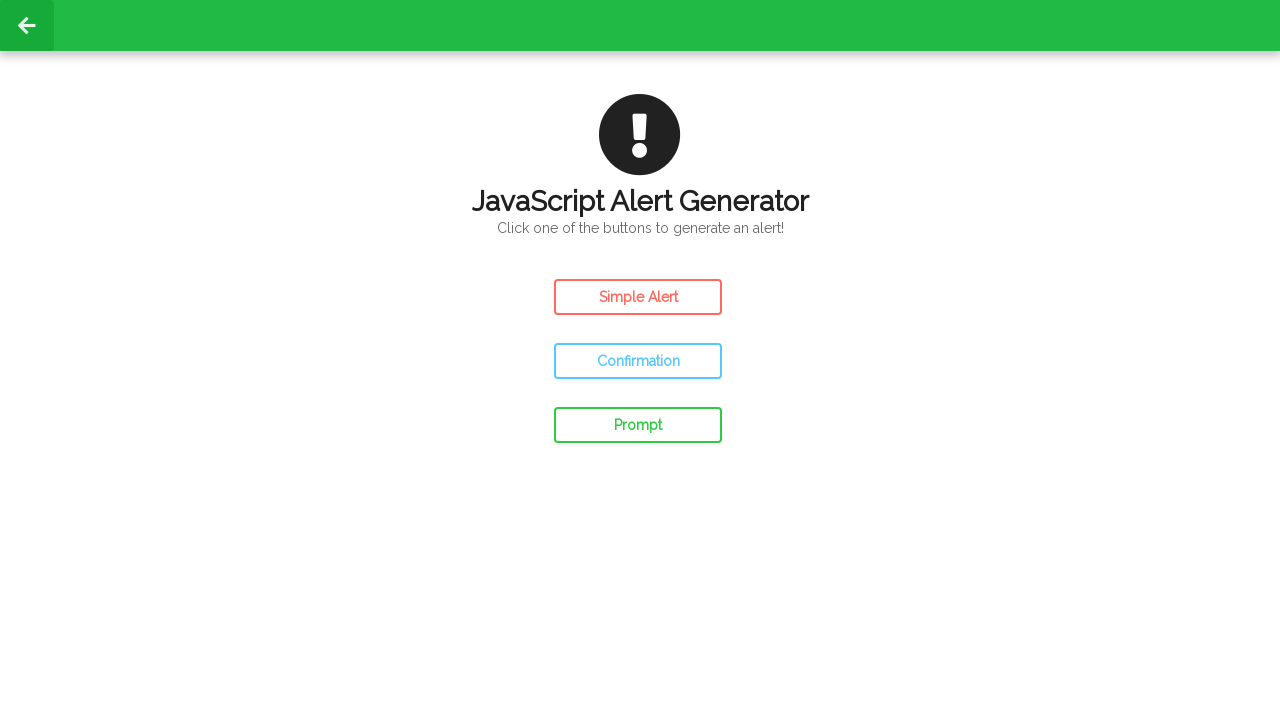

Clicked the Confirm Alert button at (638, 361) on #confirm
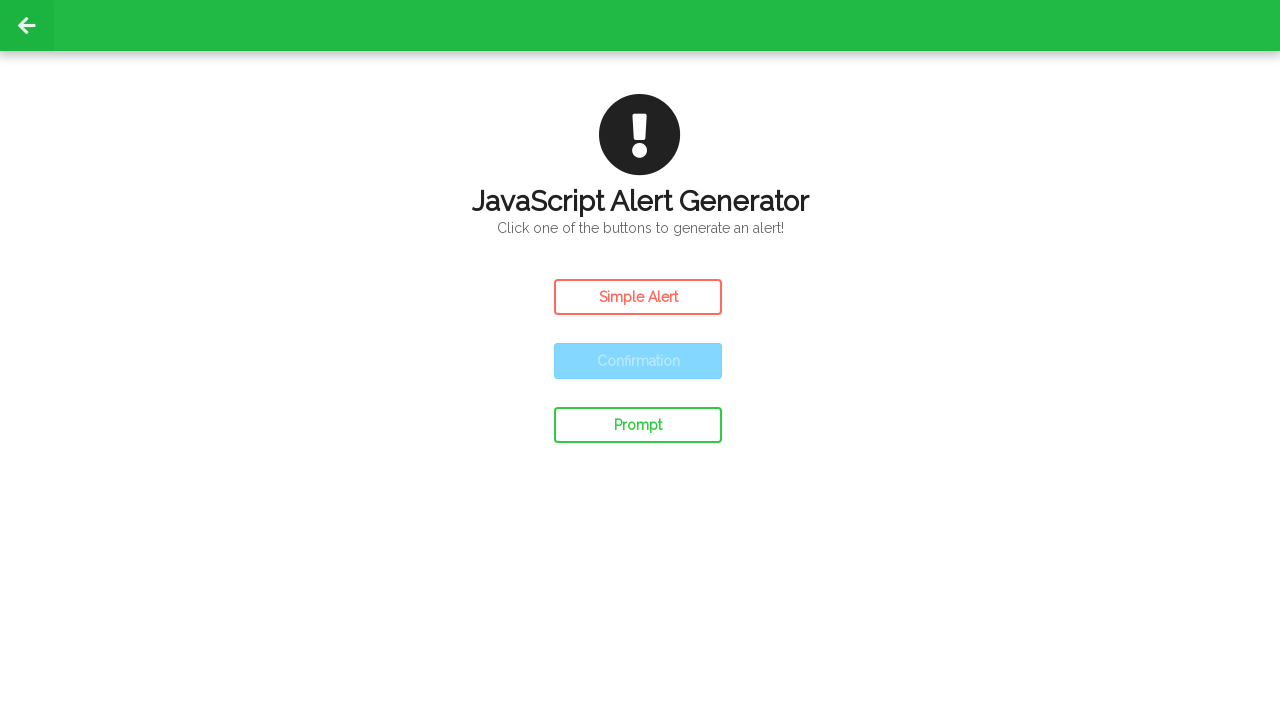

Waited for confirm alert dialog to be dismissed
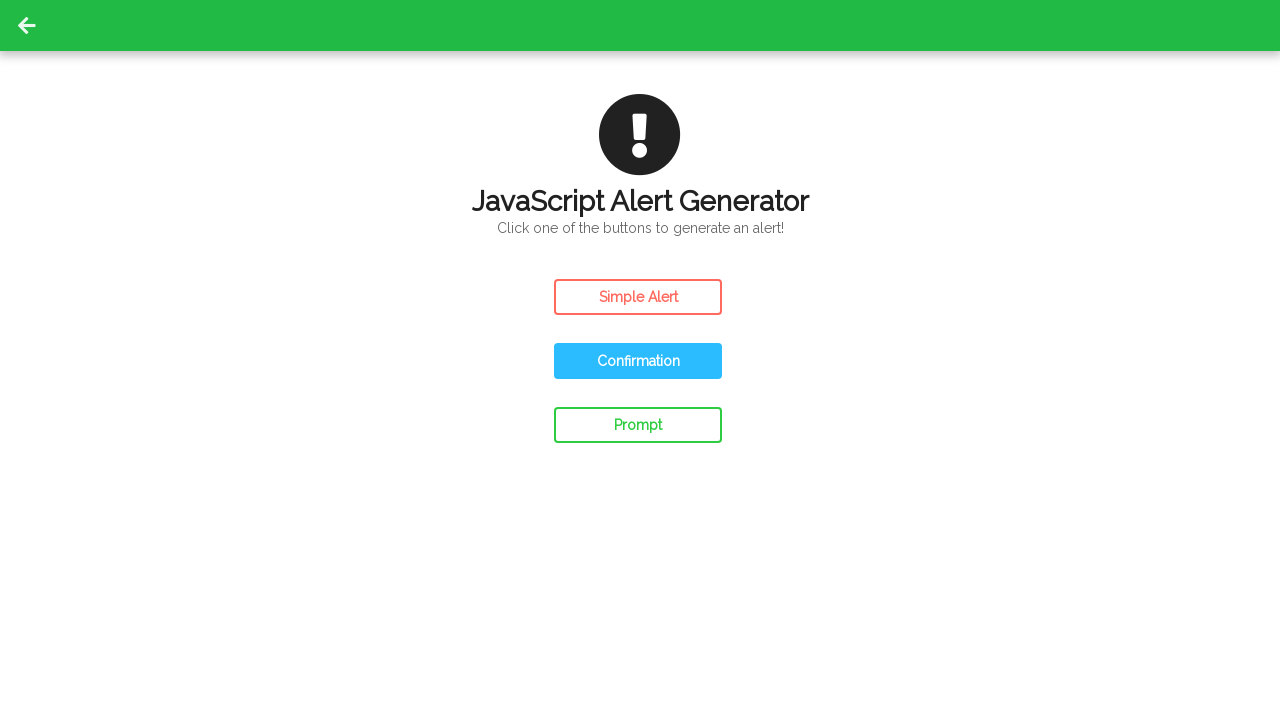

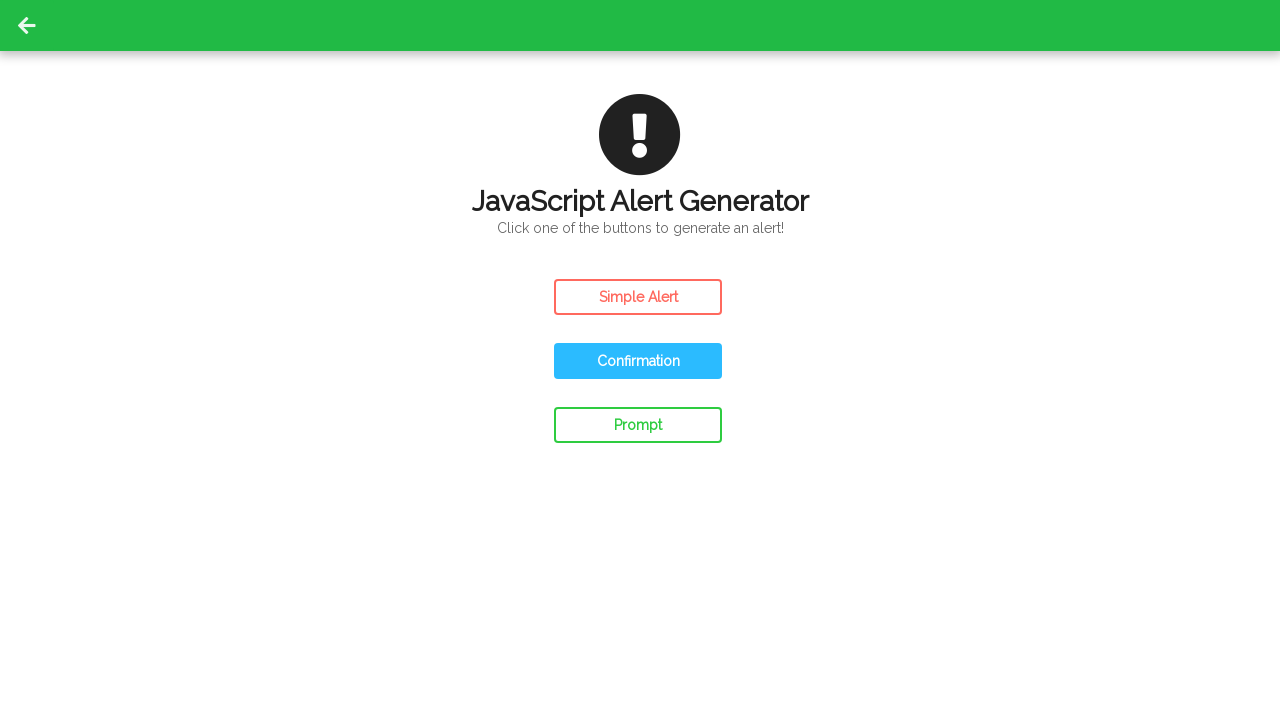